Tests autocomplete suggestion feature by typing in a field and selecting from dropdown suggestions

Starting URL: https://rahulshettyacademy.com/AutomationPractice/

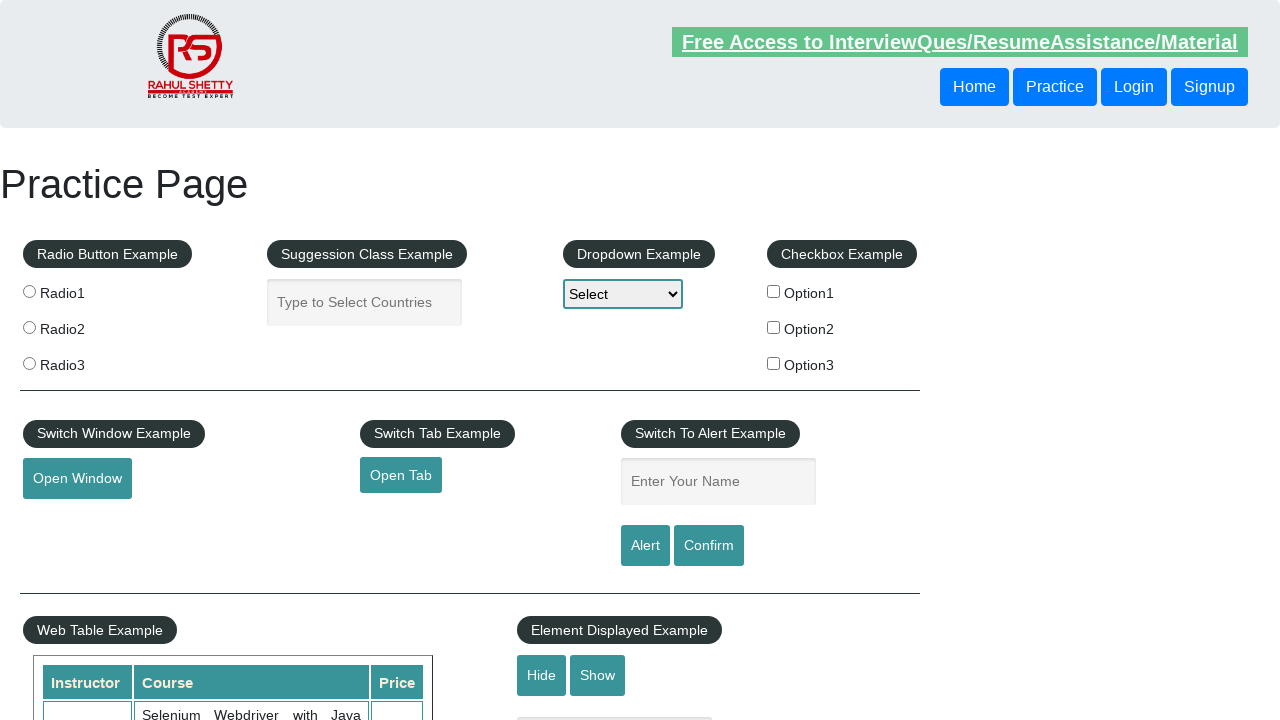

Typed 'ara' in autocomplete field on #autocomplete
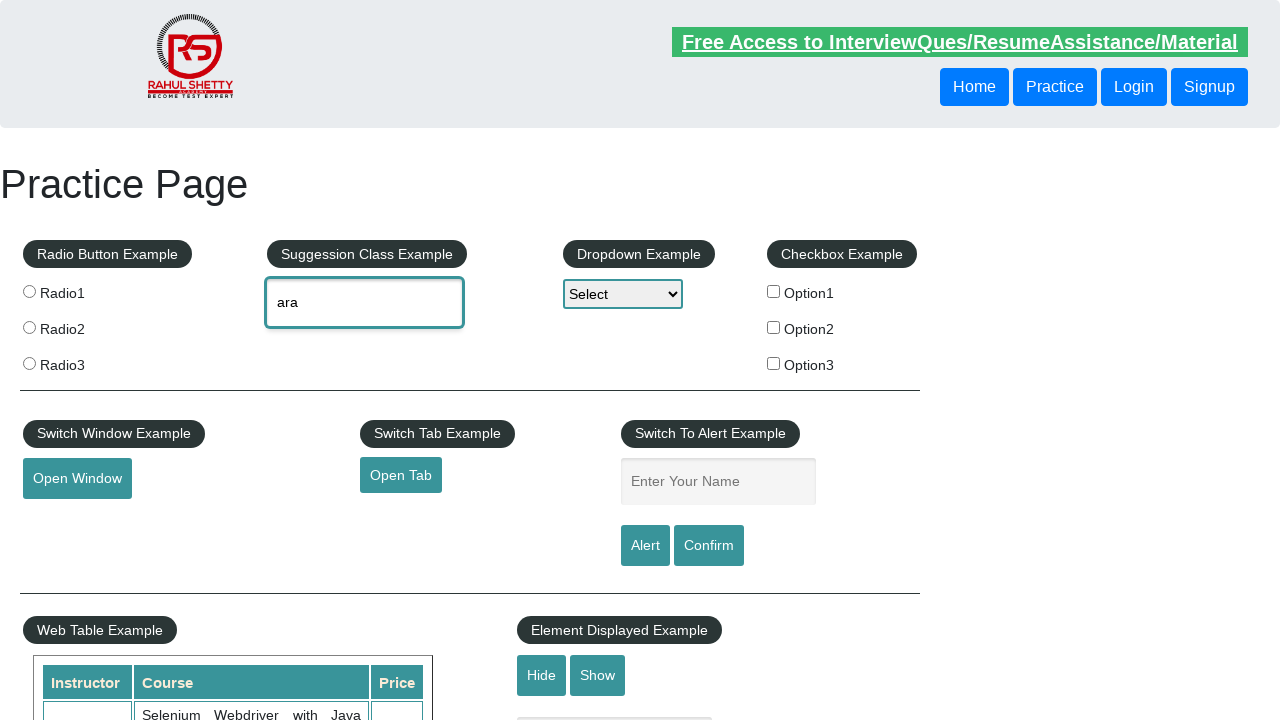

Autocomplete suggestions dropdown appeared
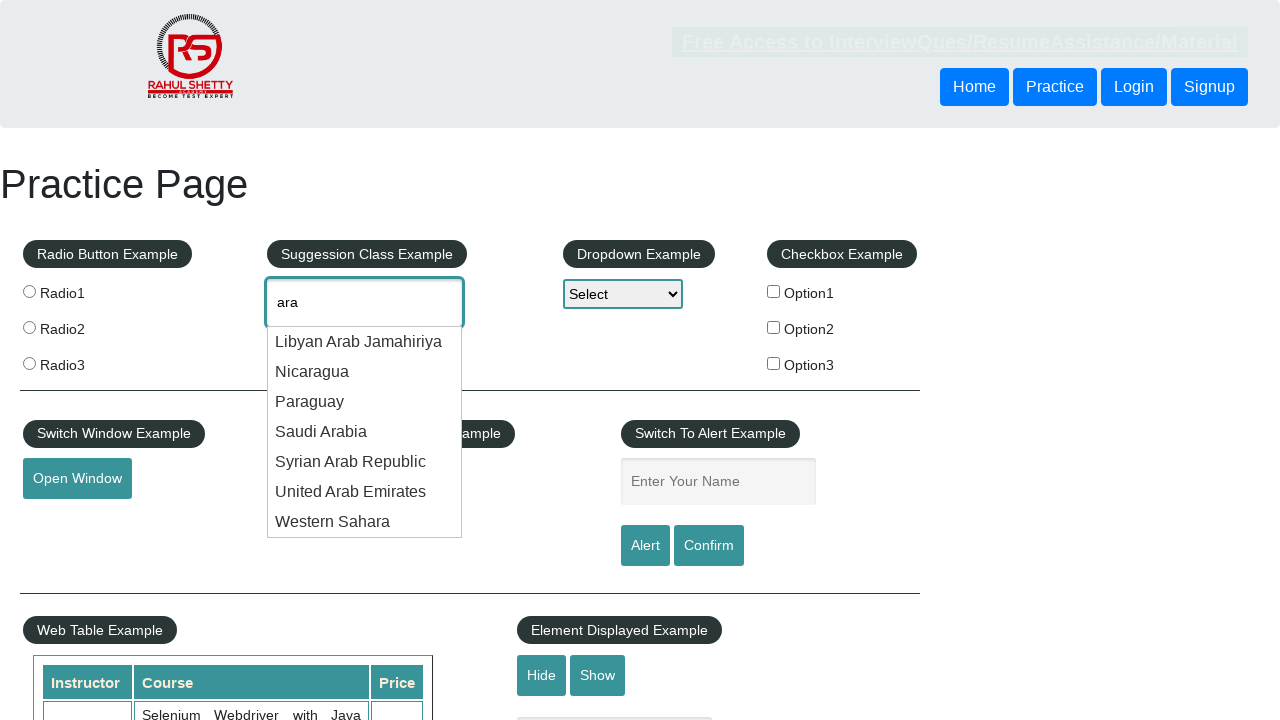

Retrieved all suggestion items from dropdown
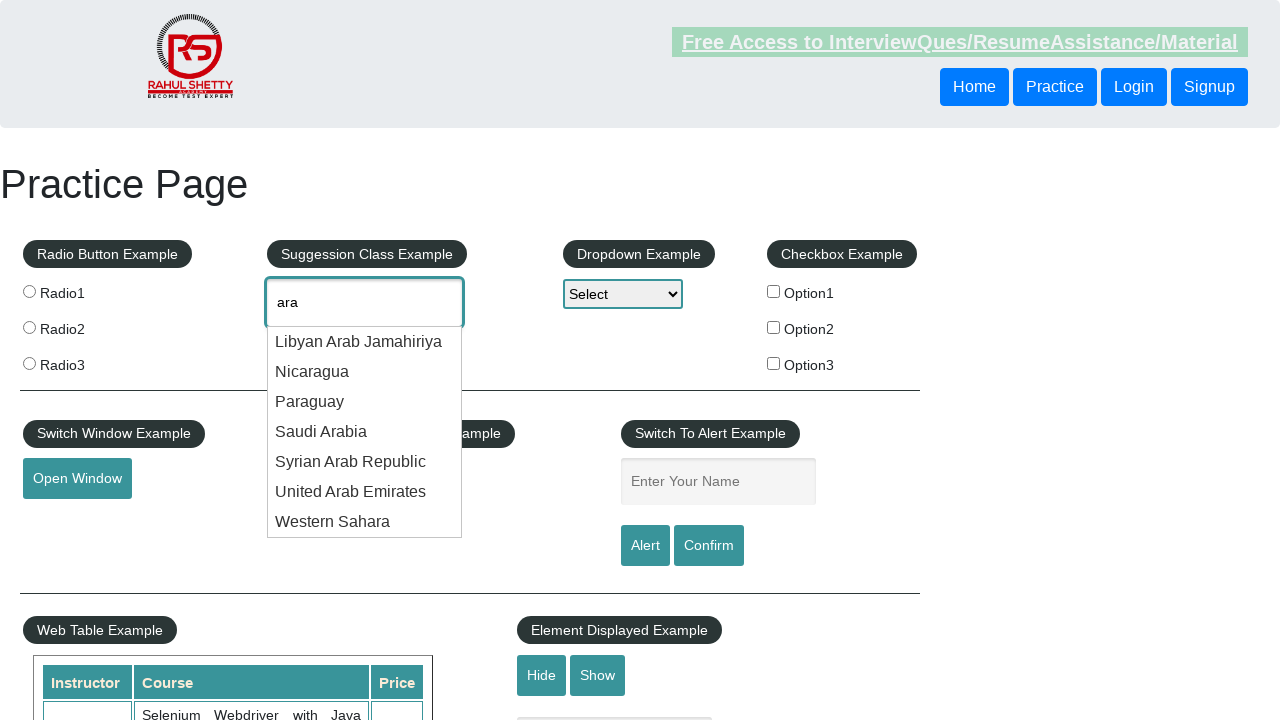

Selected 'United Arab Emirates' from autocomplete suggestions at (365, 492) on li.ui-menu-item div >> nth=5
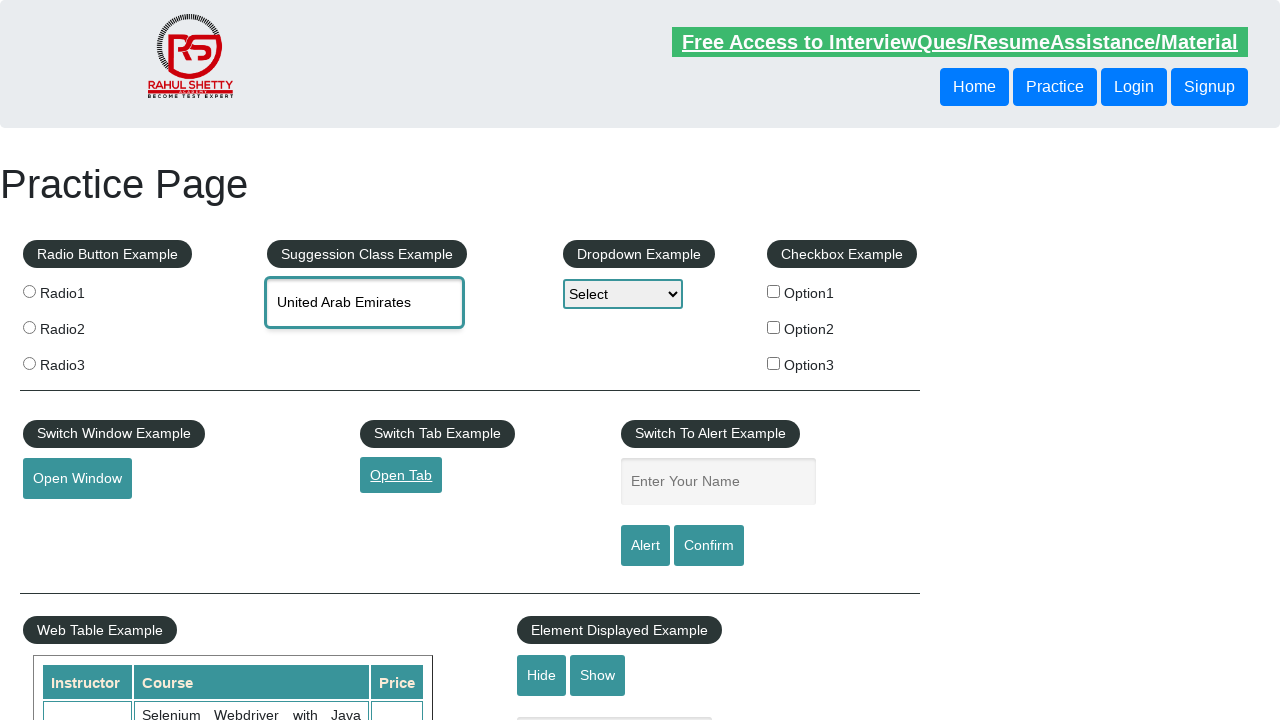

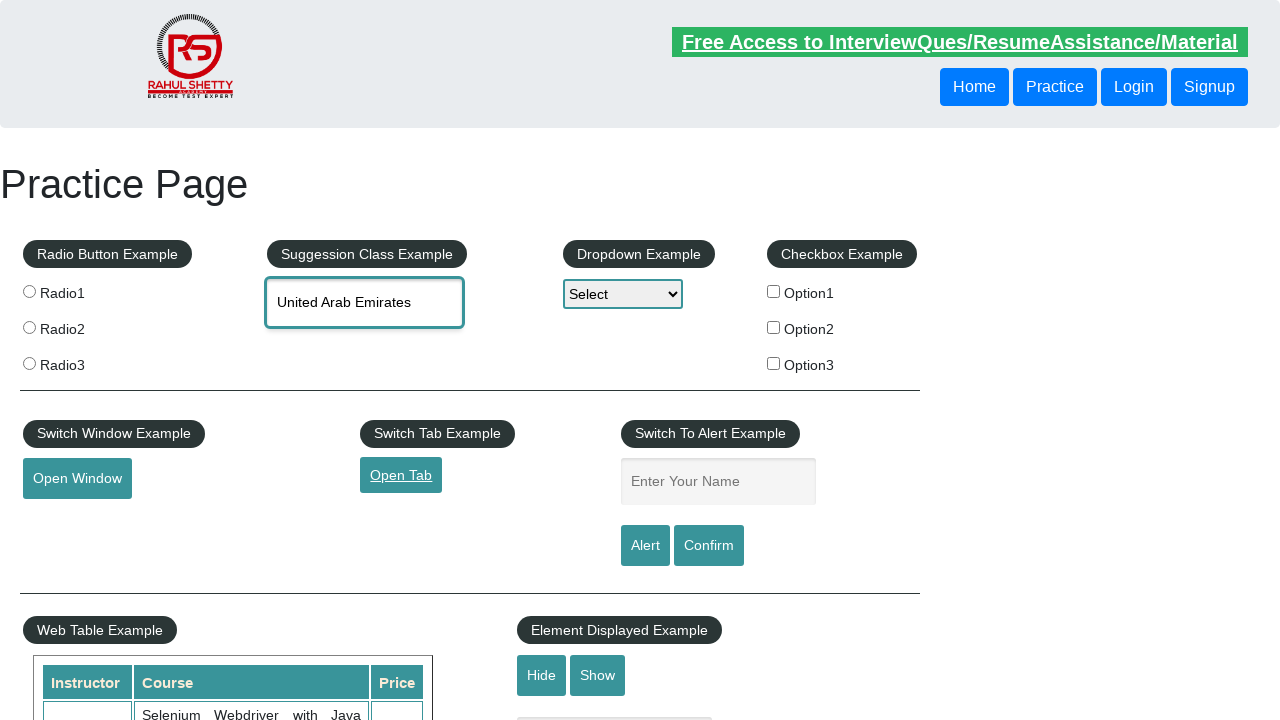